Tests that Clear completed button is hidden when no items are completed

Starting URL: https://demo.playwright.dev/todomvc

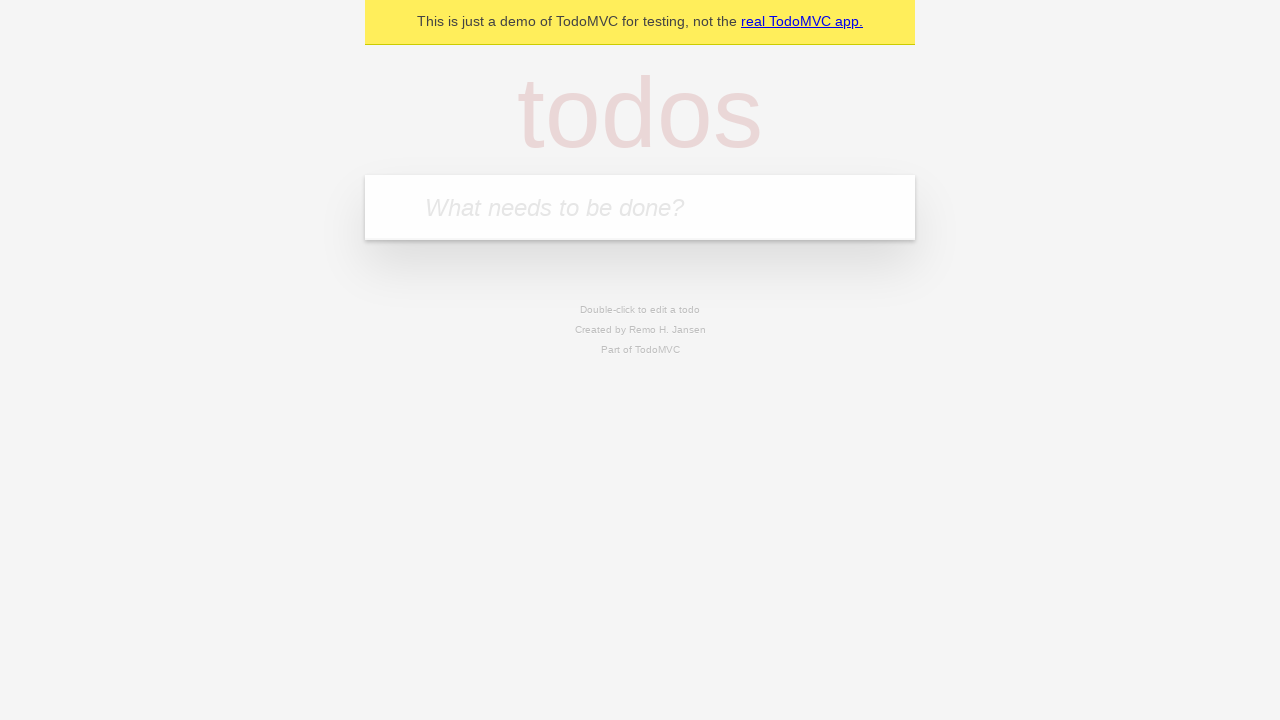

Filled todo input with 'buy some cheese' on internal:attr=[placeholder="What needs to be done?"i]
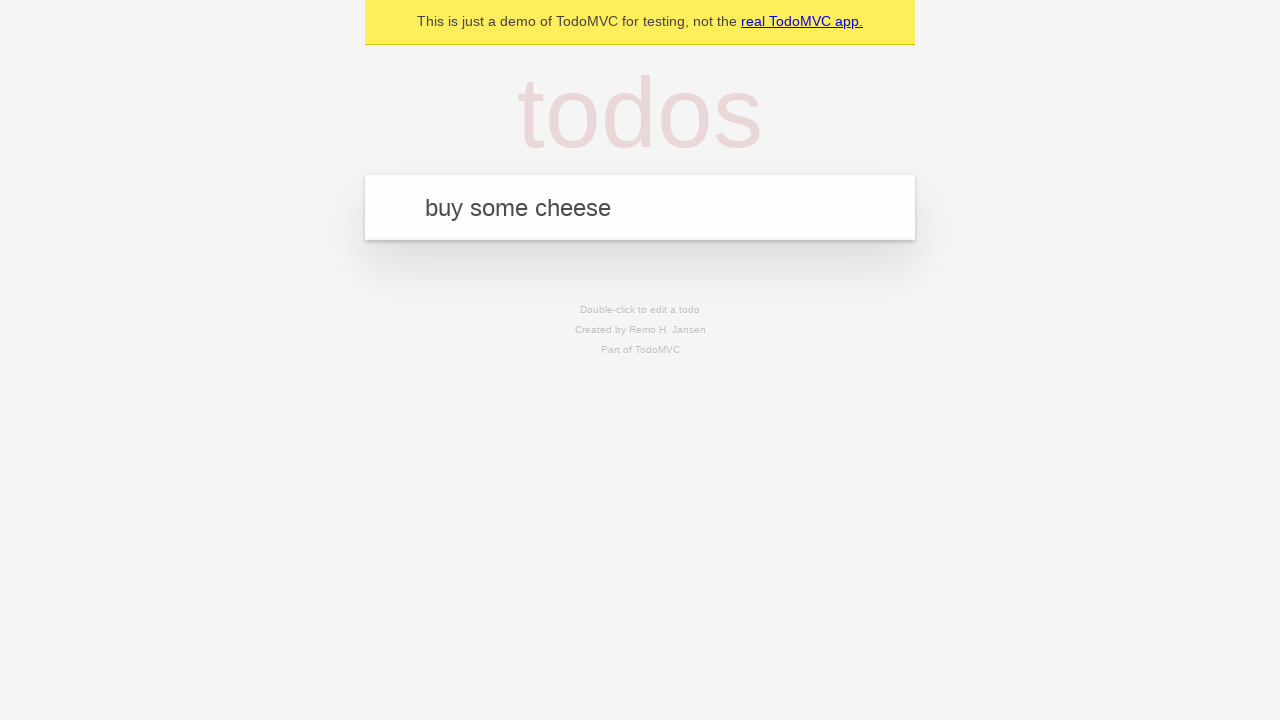

Pressed Enter to add todo 'buy some cheese' on internal:attr=[placeholder="What needs to be done?"i]
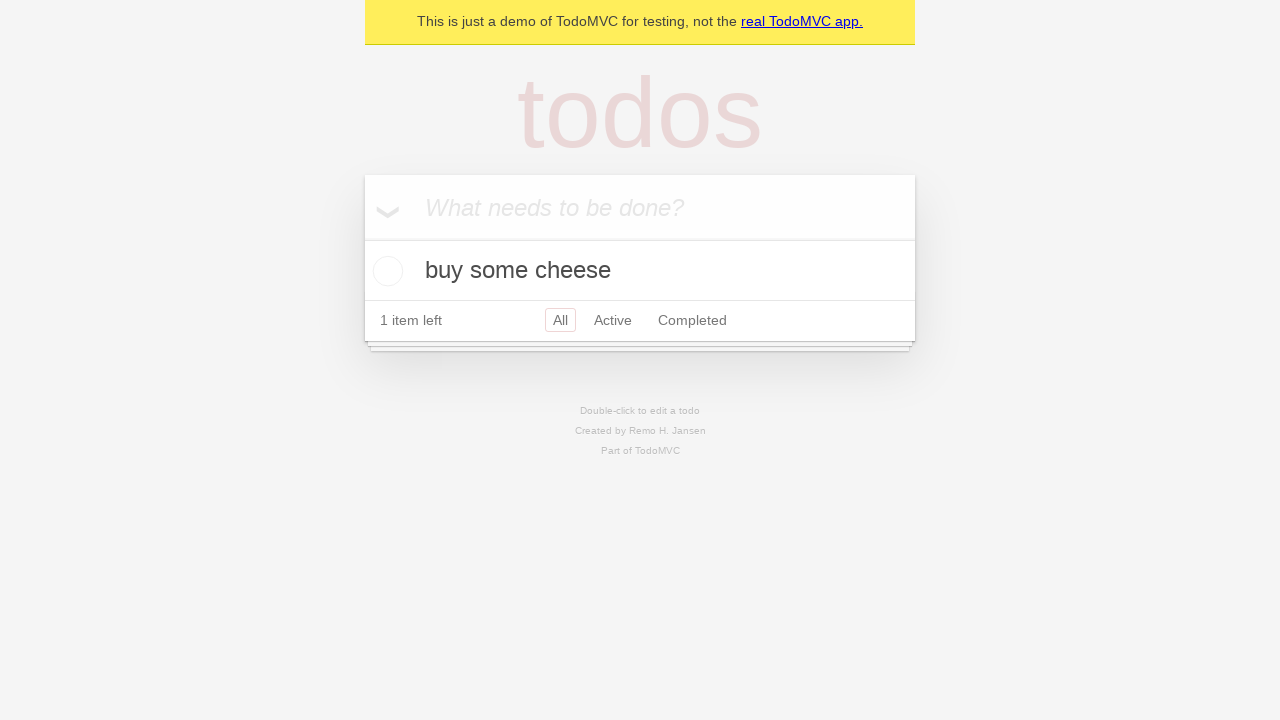

Filled todo input with 'feed the cat' on internal:attr=[placeholder="What needs to be done?"i]
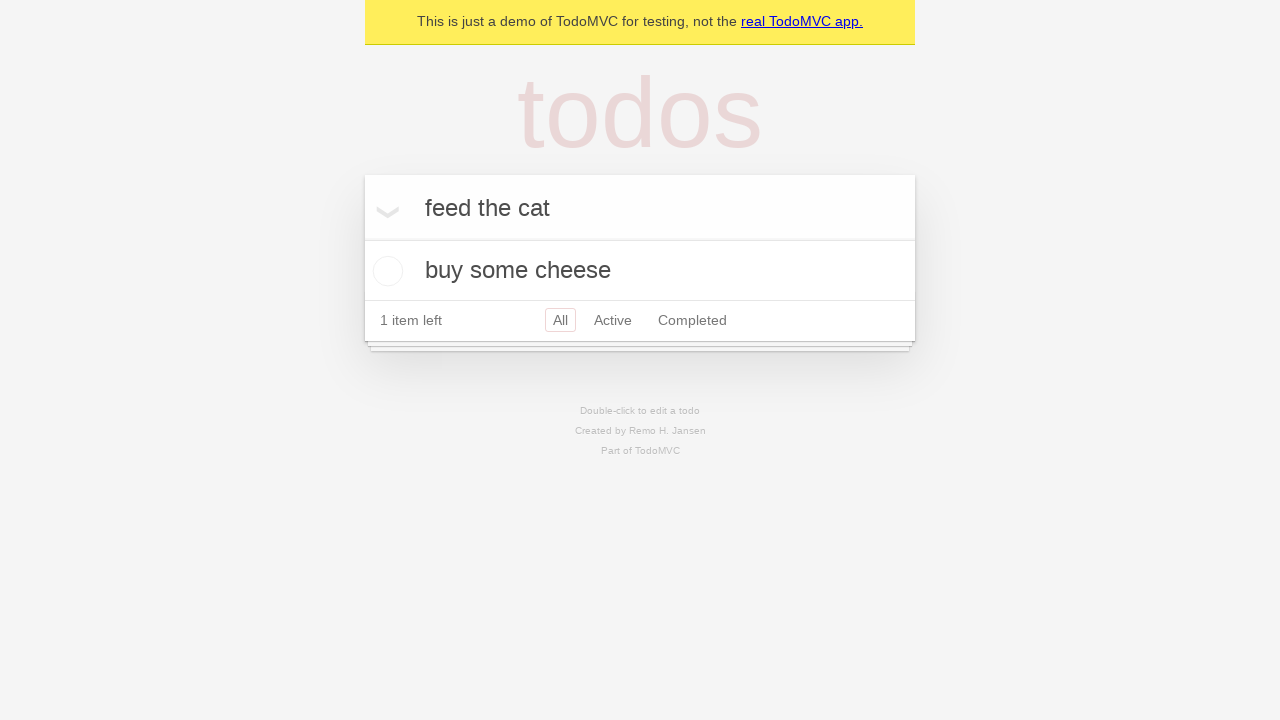

Pressed Enter to add todo 'feed the cat' on internal:attr=[placeholder="What needs to be done?"i]
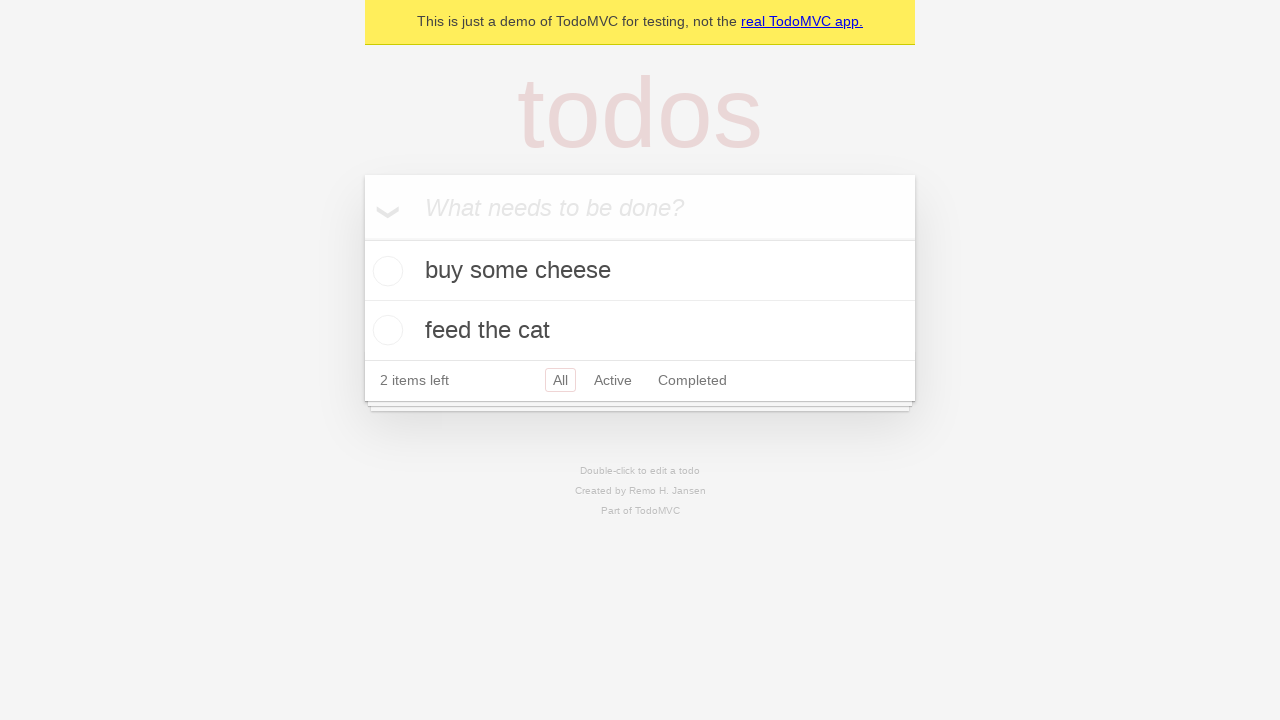

Filled todo input with 'book a doctors appointment' on internal:attr=[placeholder="What needs to be done?"i]
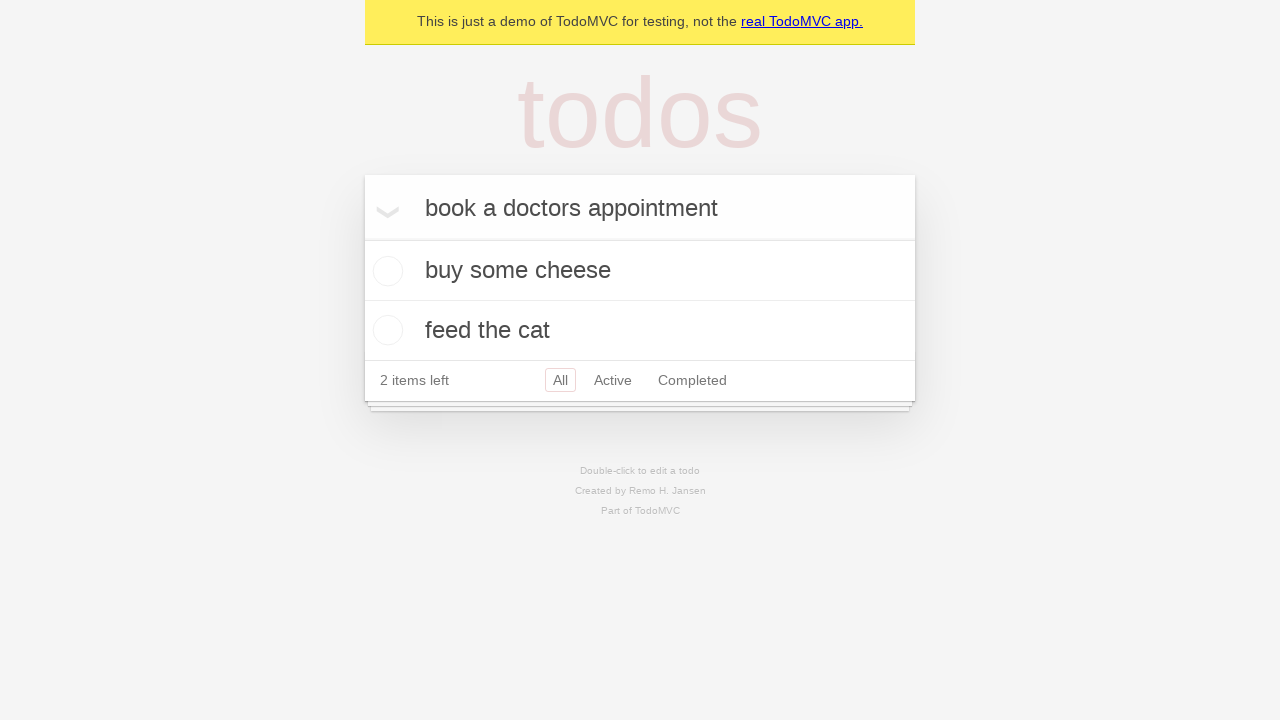

Pressed Enter to add todo 'book a doctors appointment' on internal:attr=[placeholder="What needs to be done?"i]
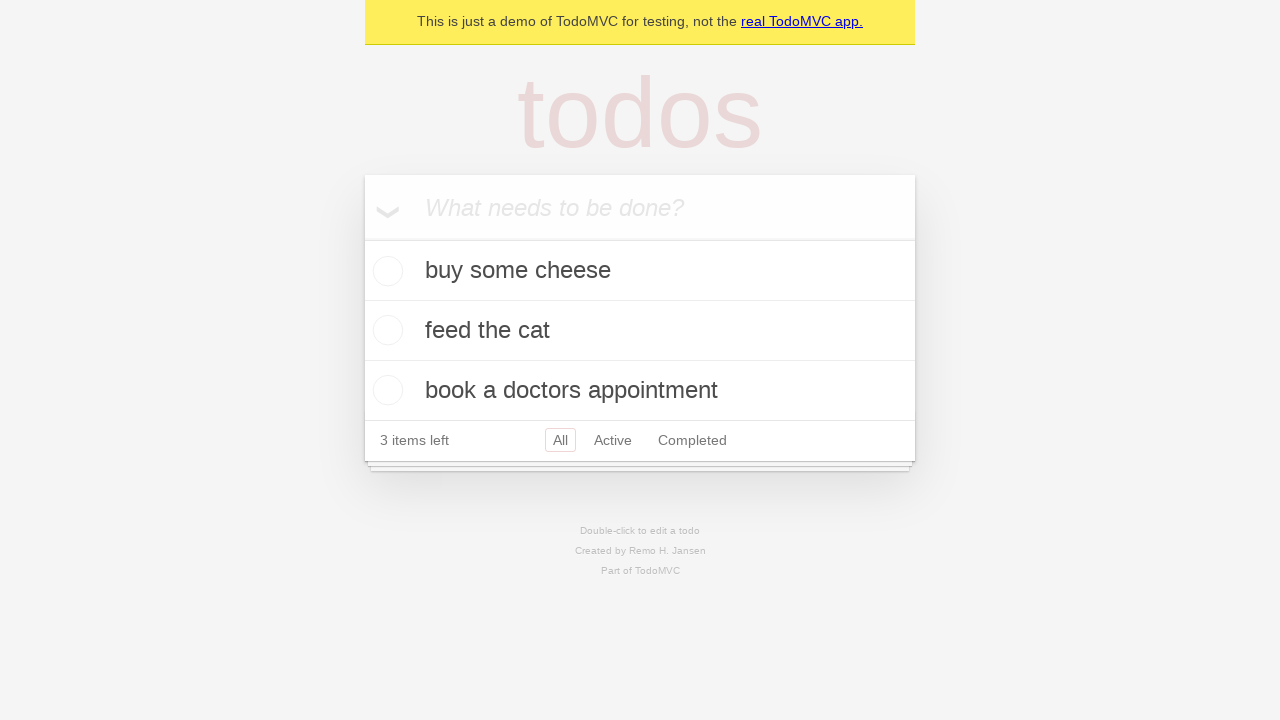

Checked the first todo item as completed at (385, 271) on .todo-list li .toggle >> nth=0
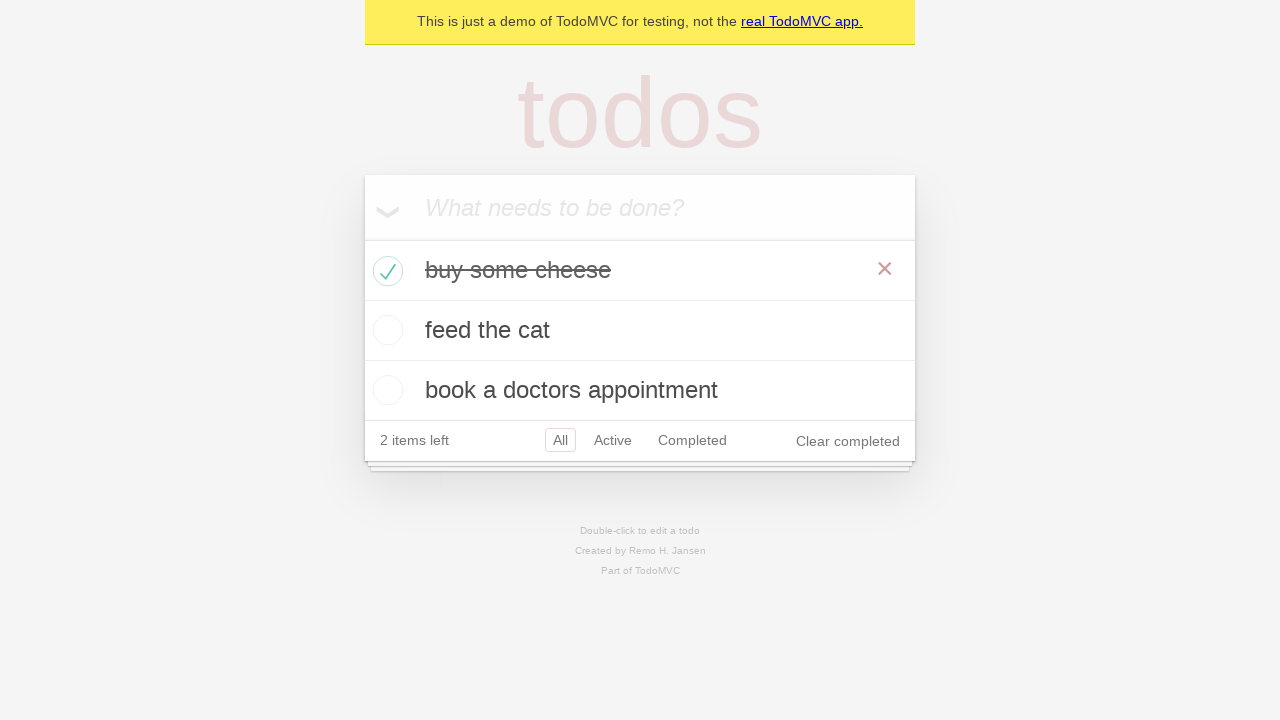

Clicked 'Clear completed' button at (848, 441) on internal:role=button[name="Clear completed"i]
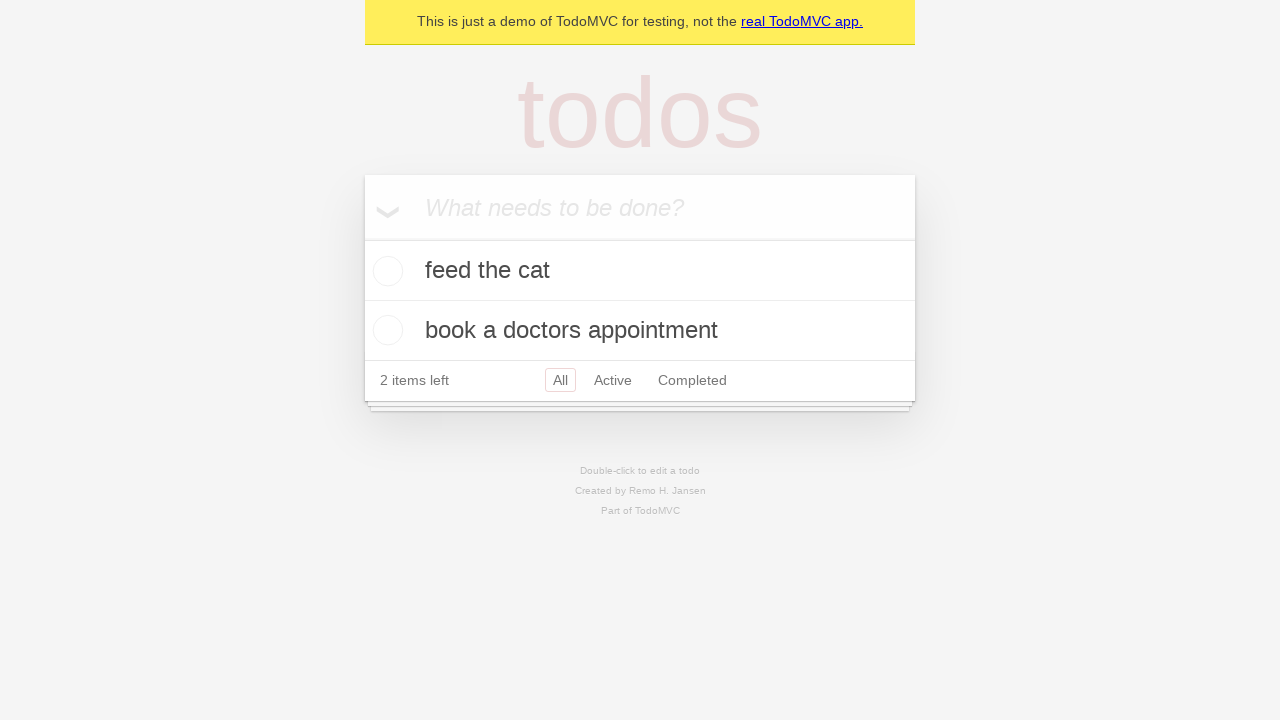

Verified 'Clear completed' button is hidden when no items are completed
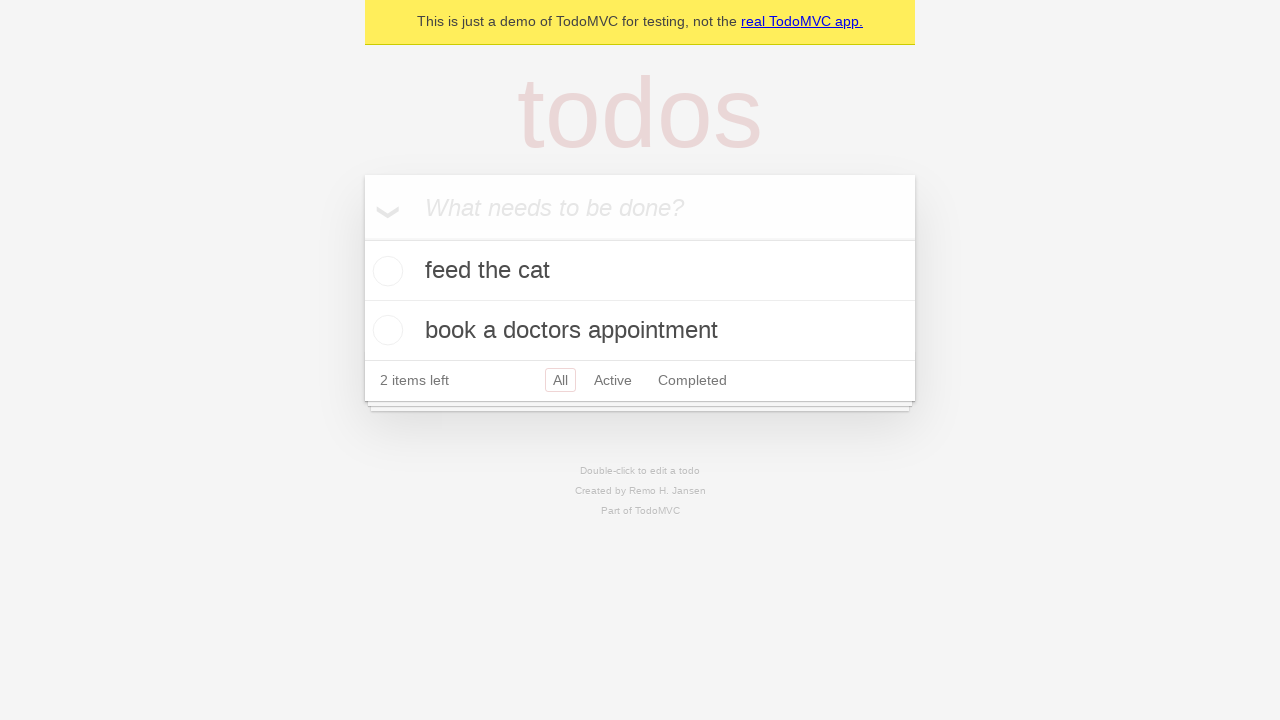

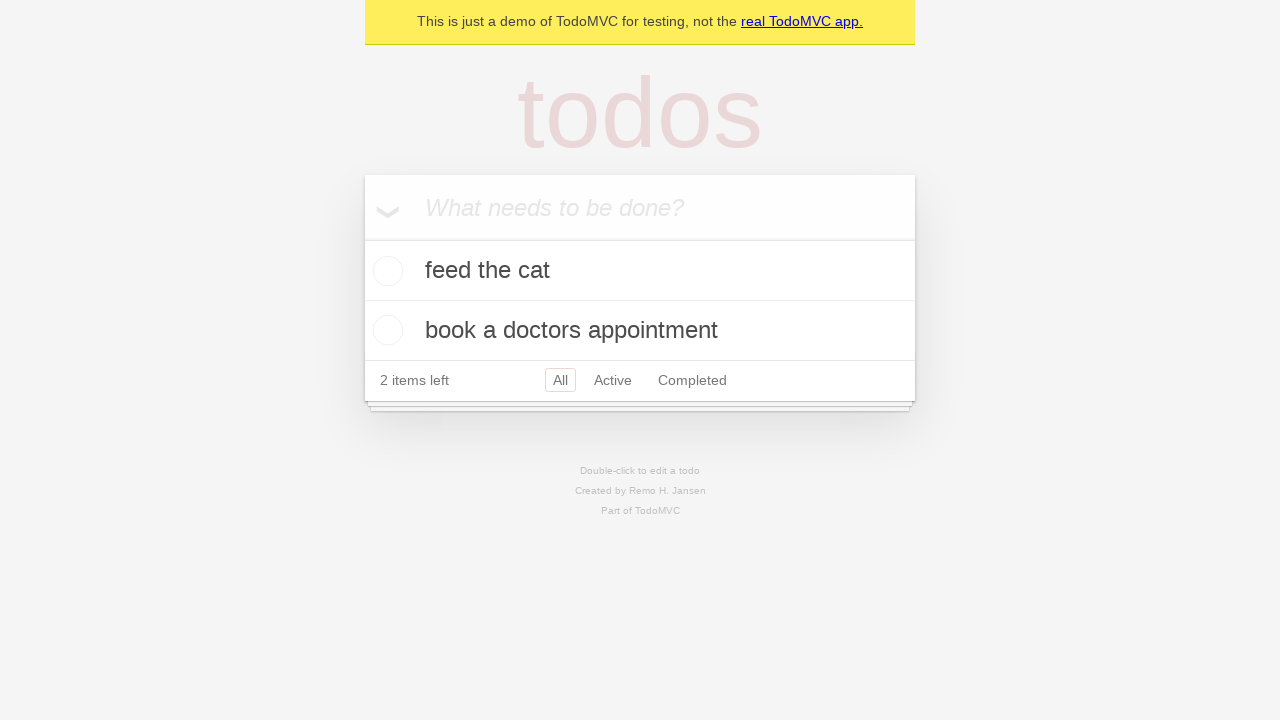